Tests phone validation by entering a phone number with more than 10 digits and verifying error message appears

Starting URL: https://uat.tks.co.th/ClientPortal/Register/empeo

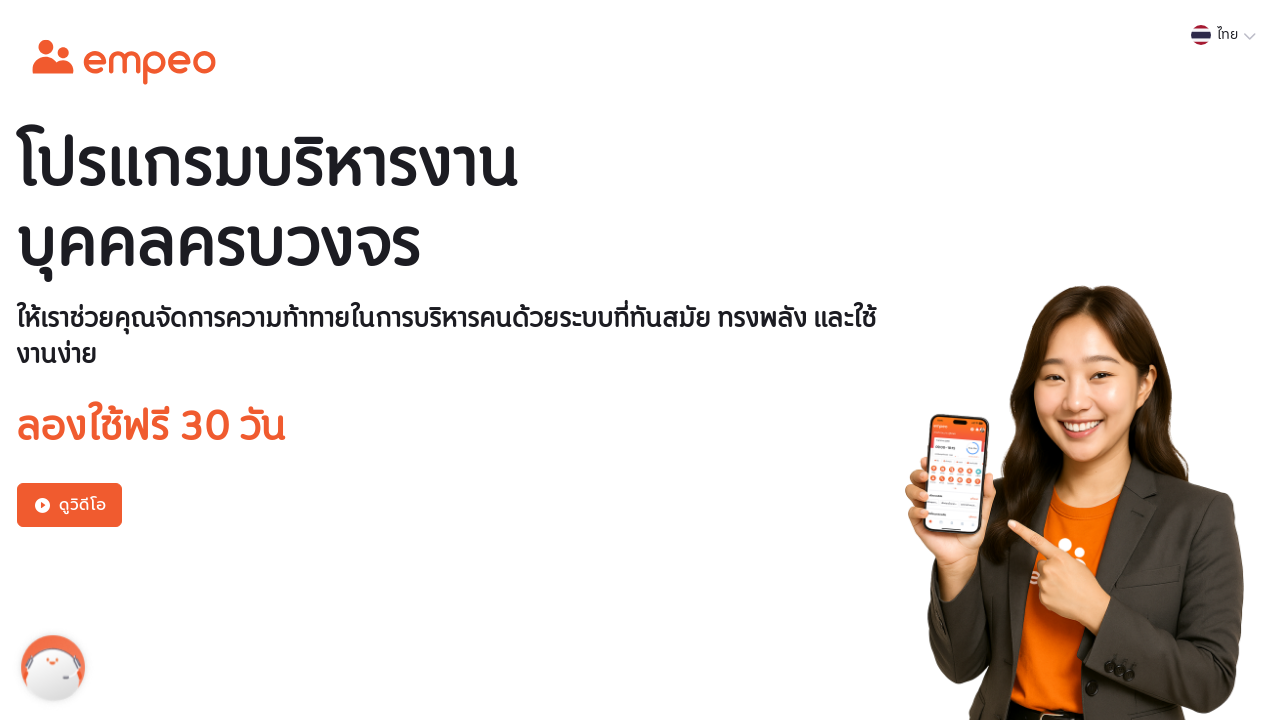

Filled phone field with 11-digit number '06111111111' to test validation on internal:role=textbox[name="เบอร์มือถือ*"i]
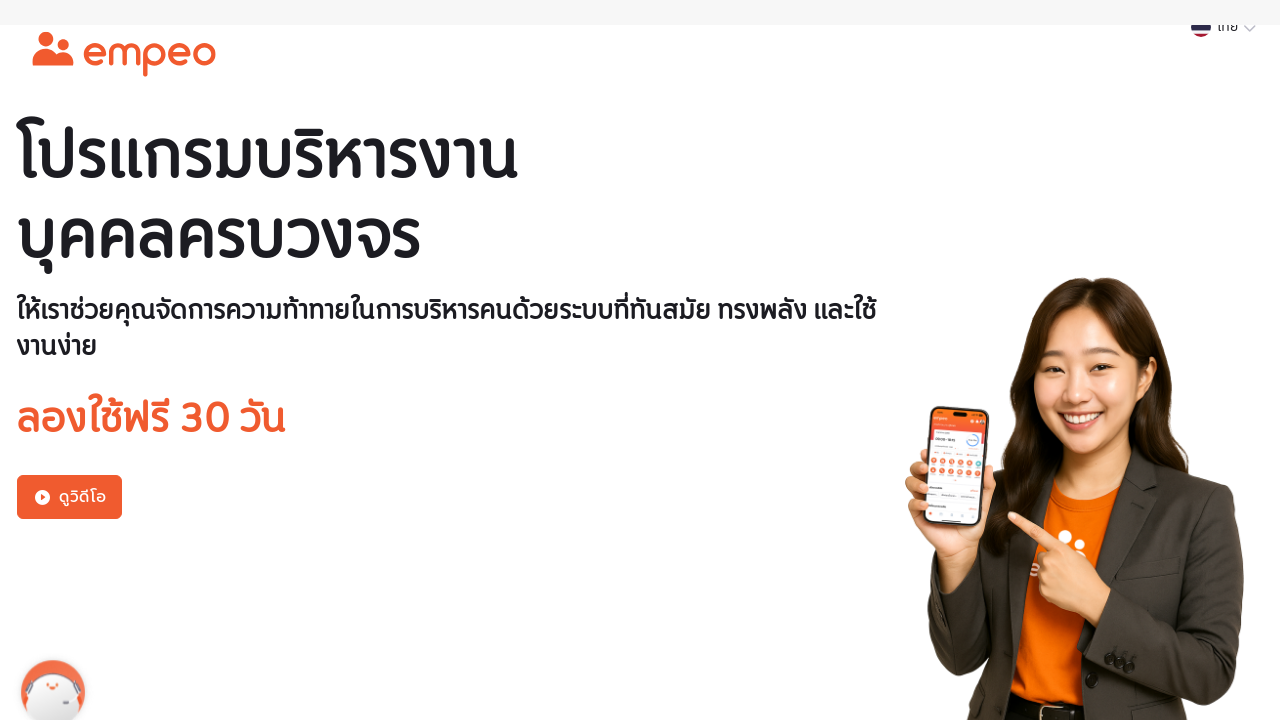

Clicked submit button to trigger phone validation at (641, 67) on [data-testid="button_submit_registration_try_for_free"]
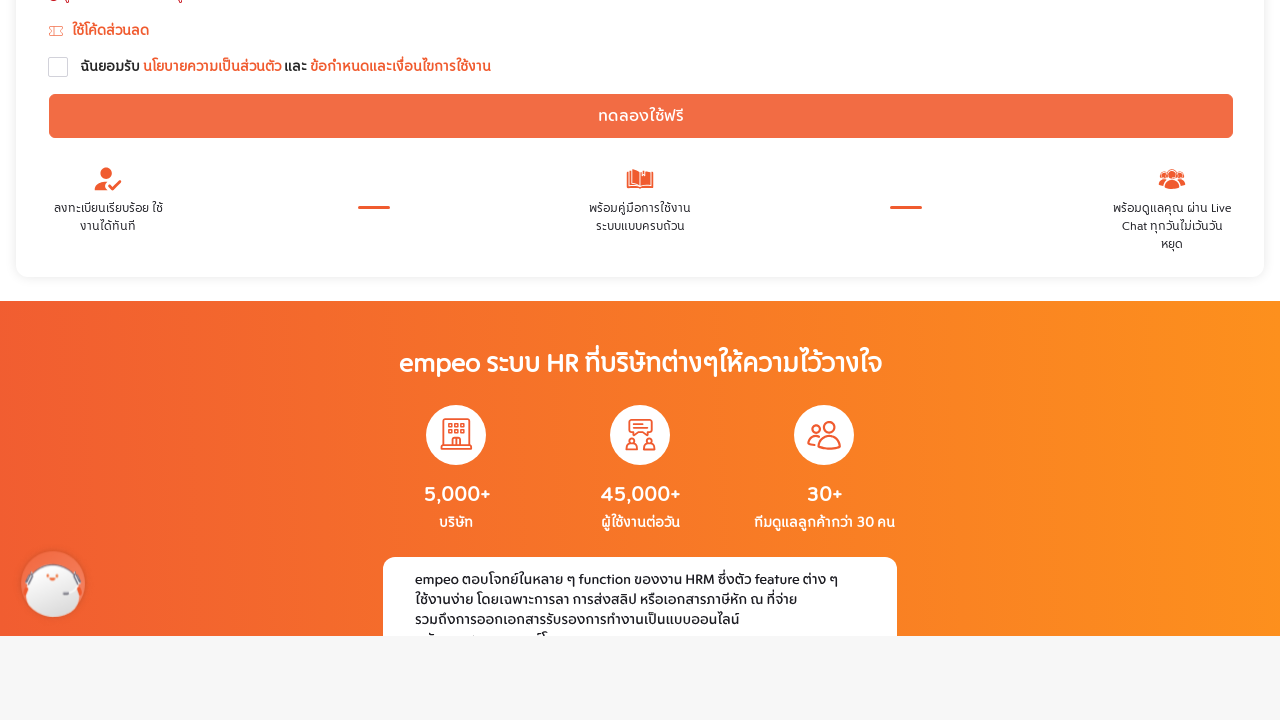

Phone validation error message appeared confirming invalid format detection
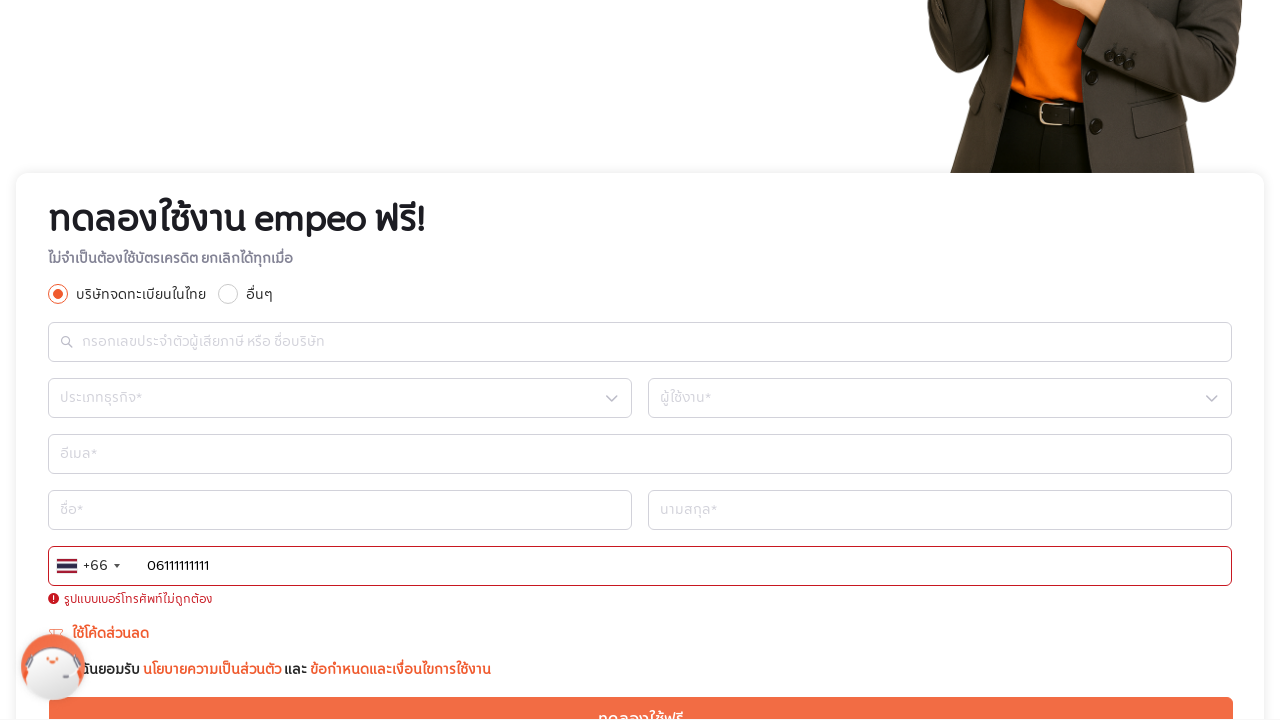

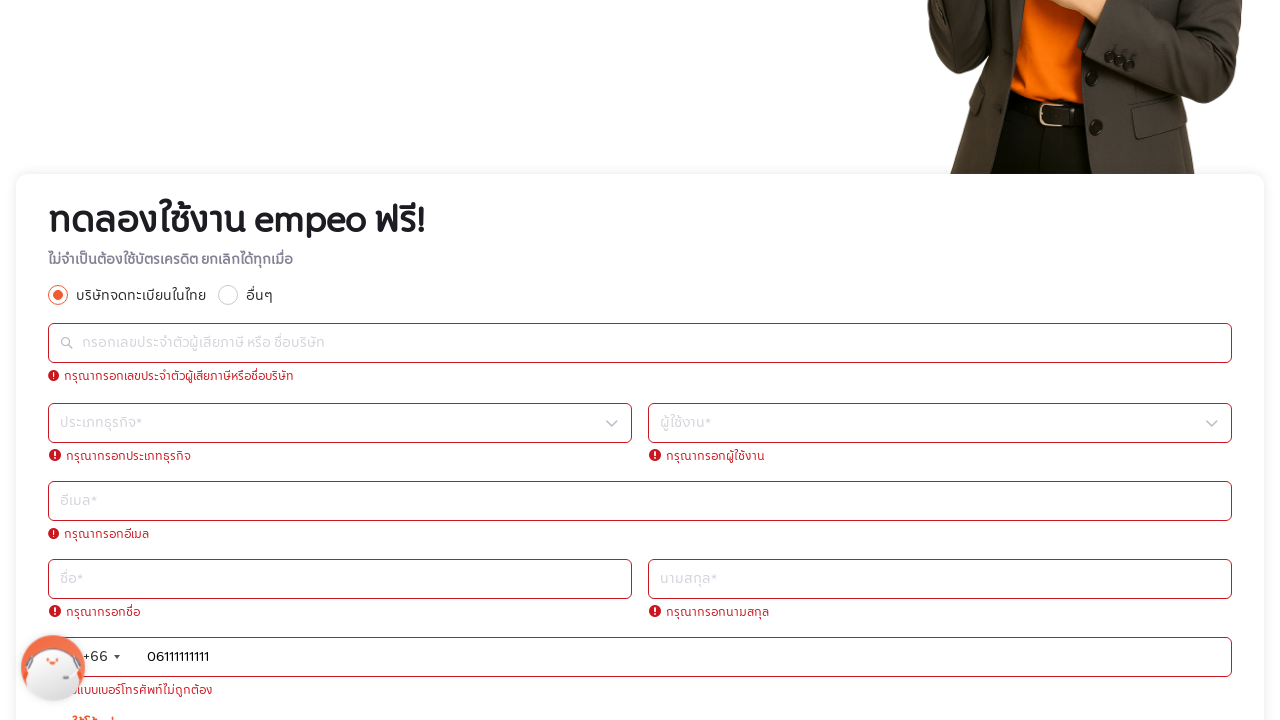